Tests a registration form by filling in first name, last name, address, email, phone, and selecting a skill from a dropdown

Starting URL: https://demo.automationtesting.in/Register.html

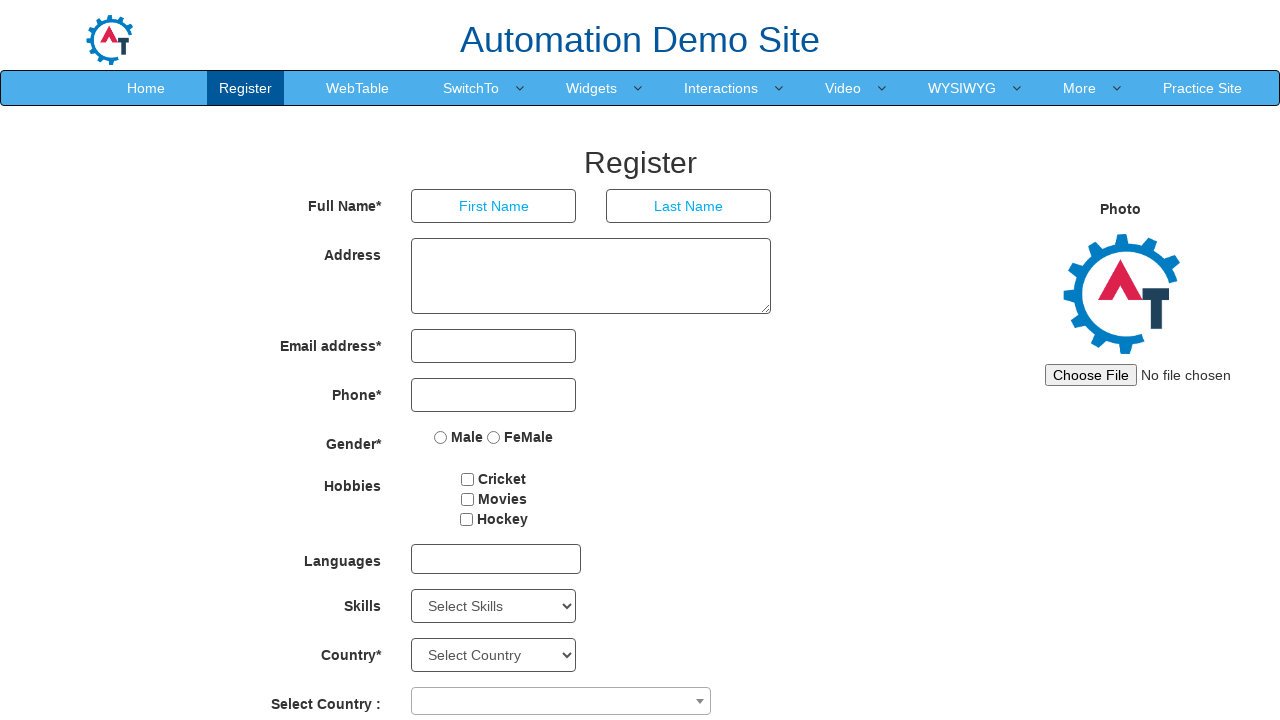

Filled first name field with 'Marcus' on input[placeholder='First Name']
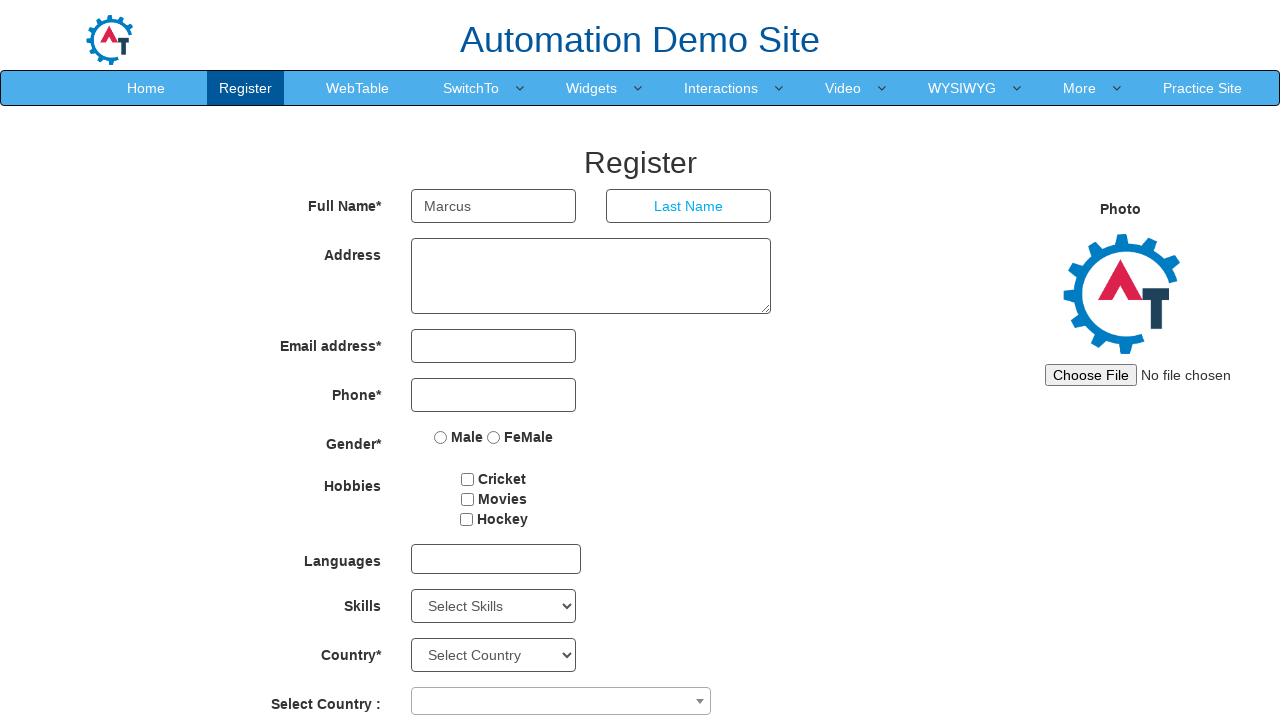

Filled last name field with 'Rodriguez' on input[placeholder='Last Name']
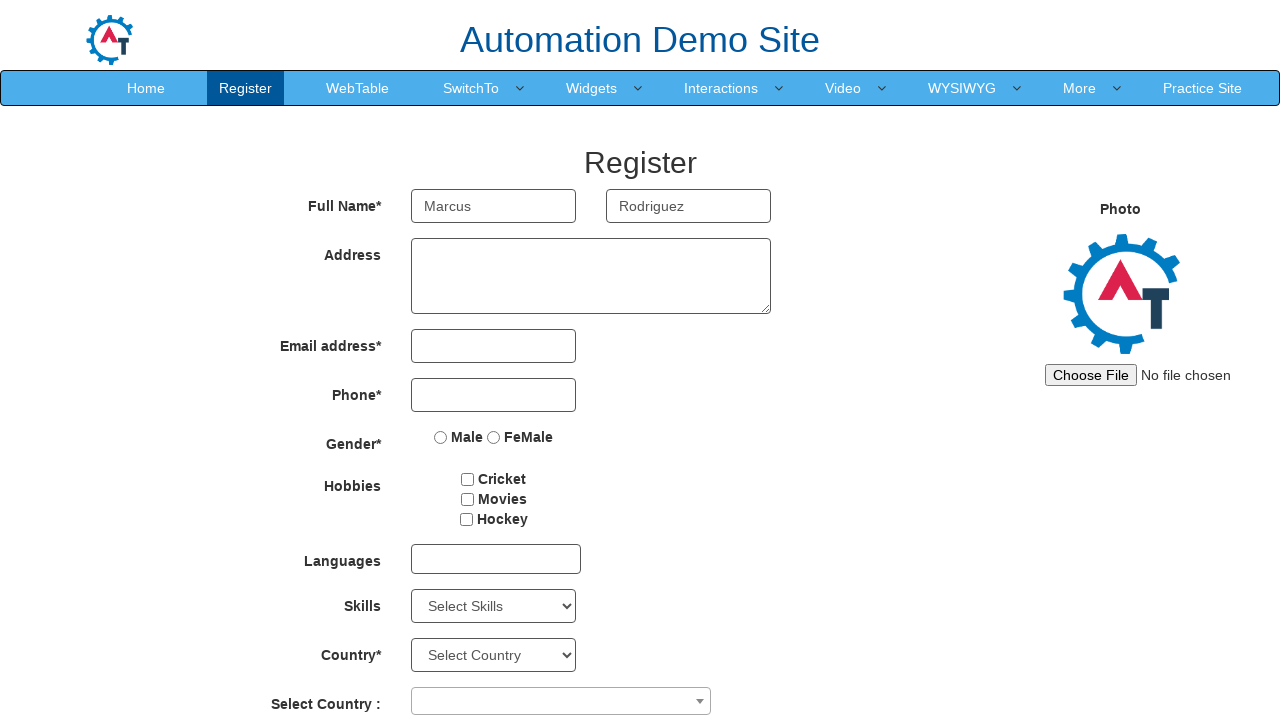

Filled address field with '742 Evergreen Terrace, Springfield, IL 62704' on textarea[ng-model='Adress']
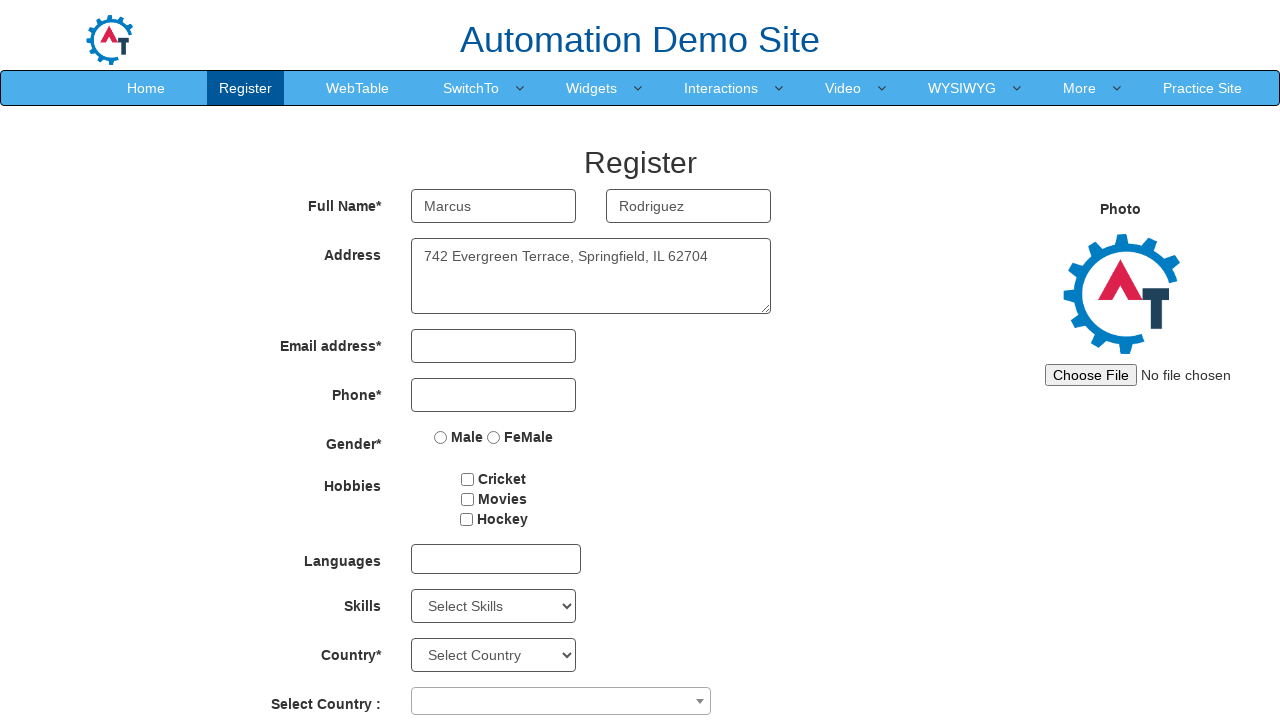

Filled email field with 'marcus.rodriguez@testmail.com' on input[ng-model='EmailAdress']
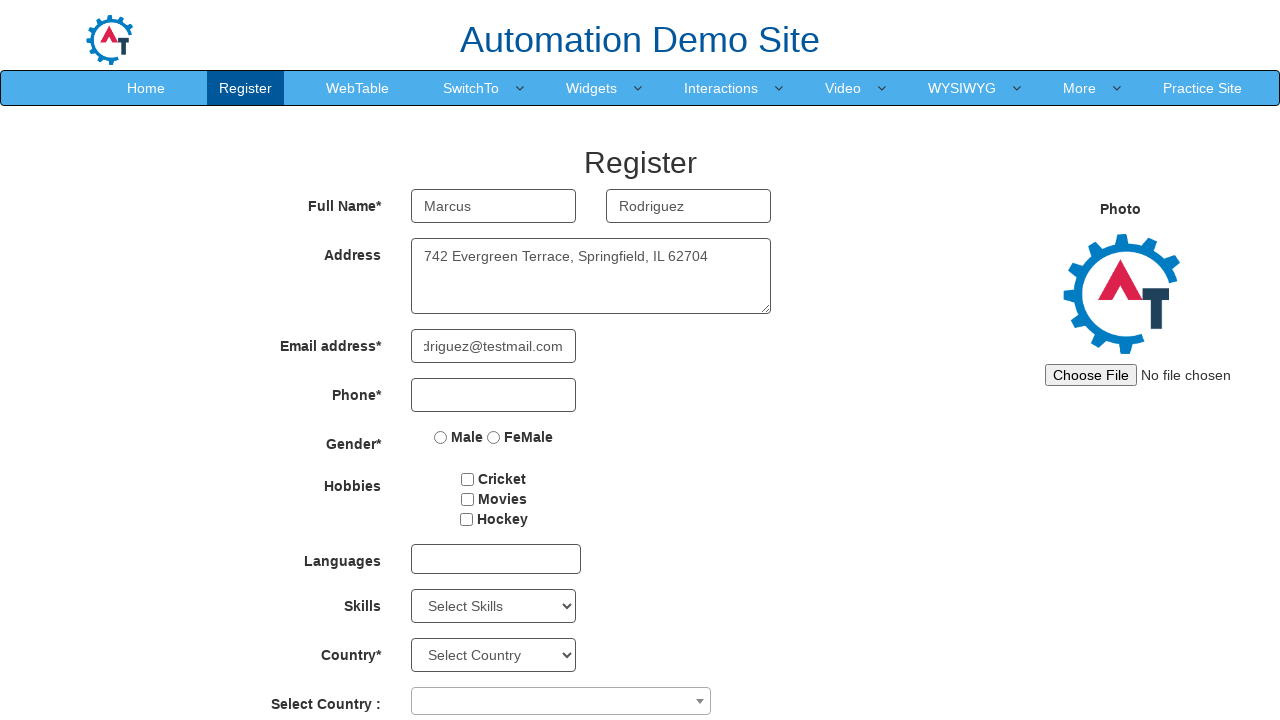

Filled phone number field with '5551234567' on input[ng-model='Phone']
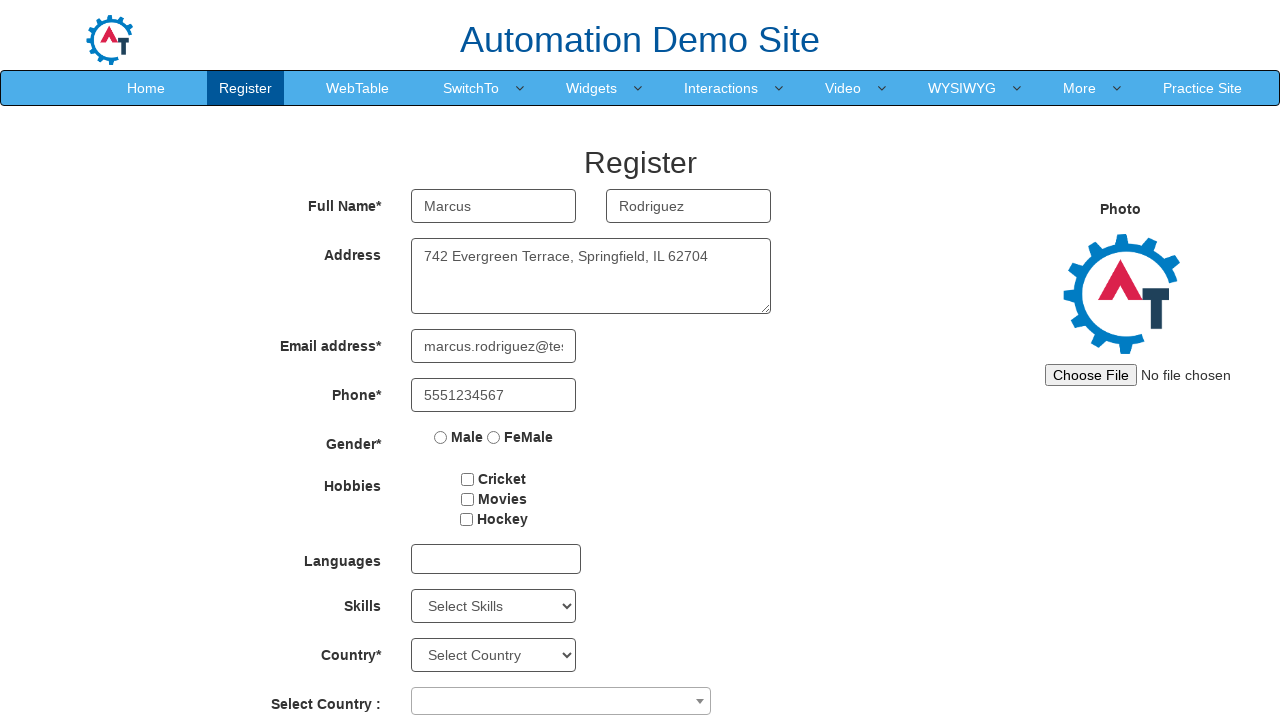

Selected 'Java' from skills dropdown on #Skills
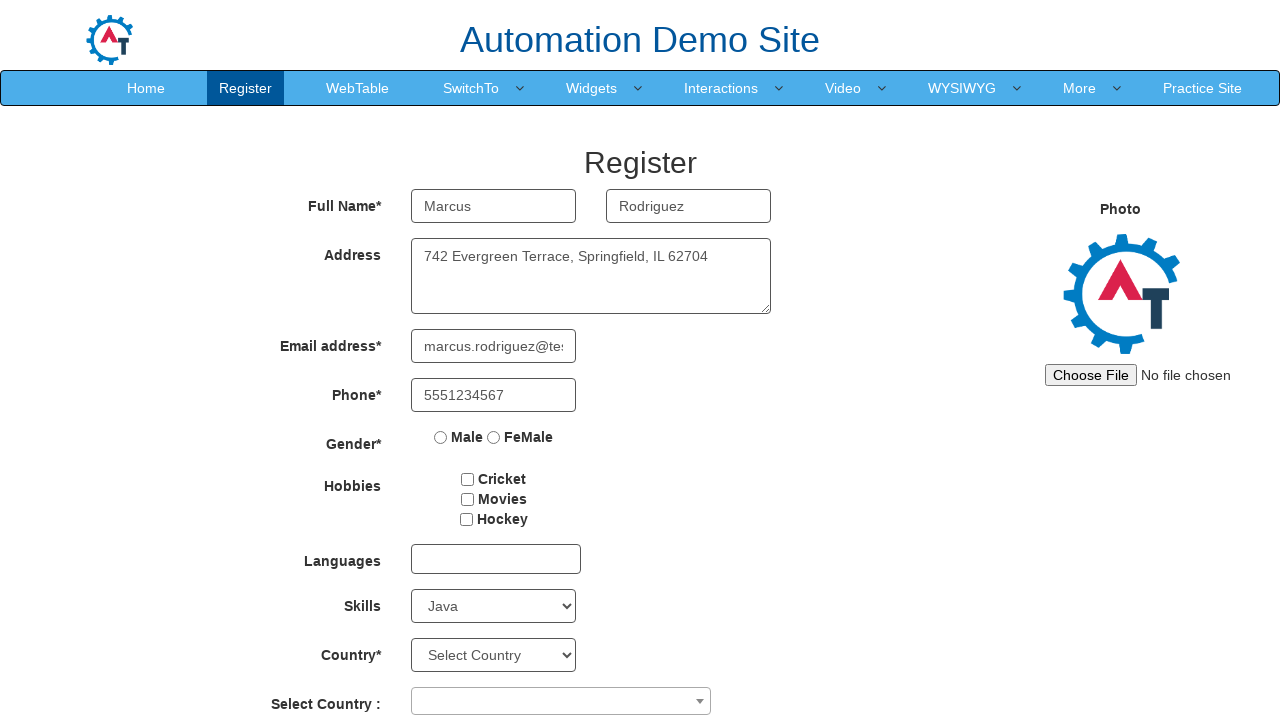

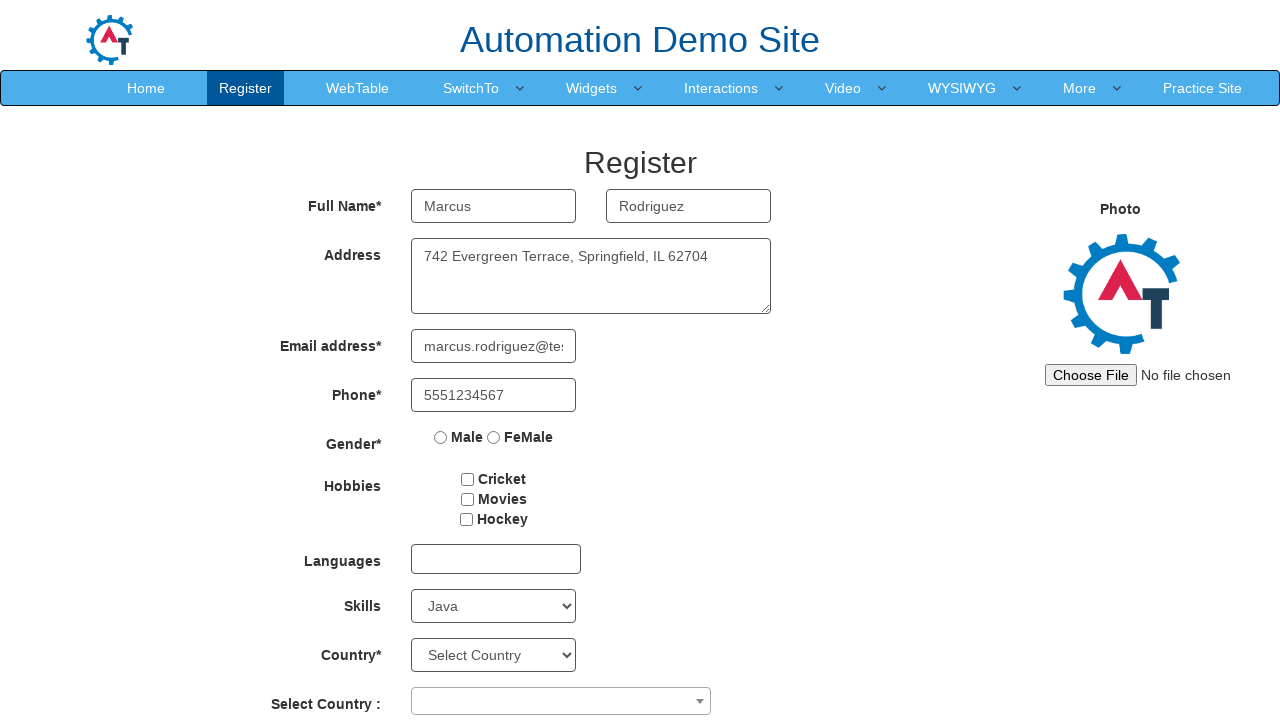